Tests a data types form by filling all fields except zip code, submitting the form, and verifying that the zip code field is highlighted in red (error) while all other fields are highlighted in green (success).

Starting URL: https://bonigarcia.dev/selenium-webdriver-java/data-types.html

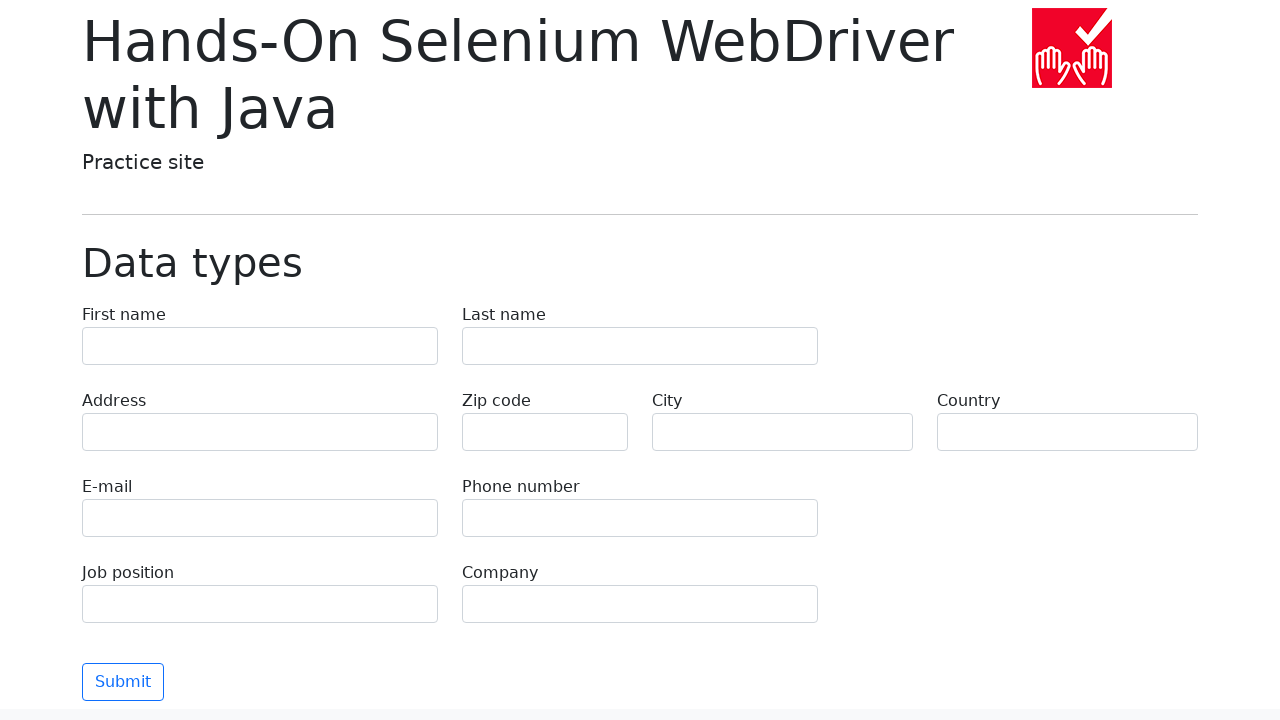

Filled first name field with 'Иван' on input[name='first-name']
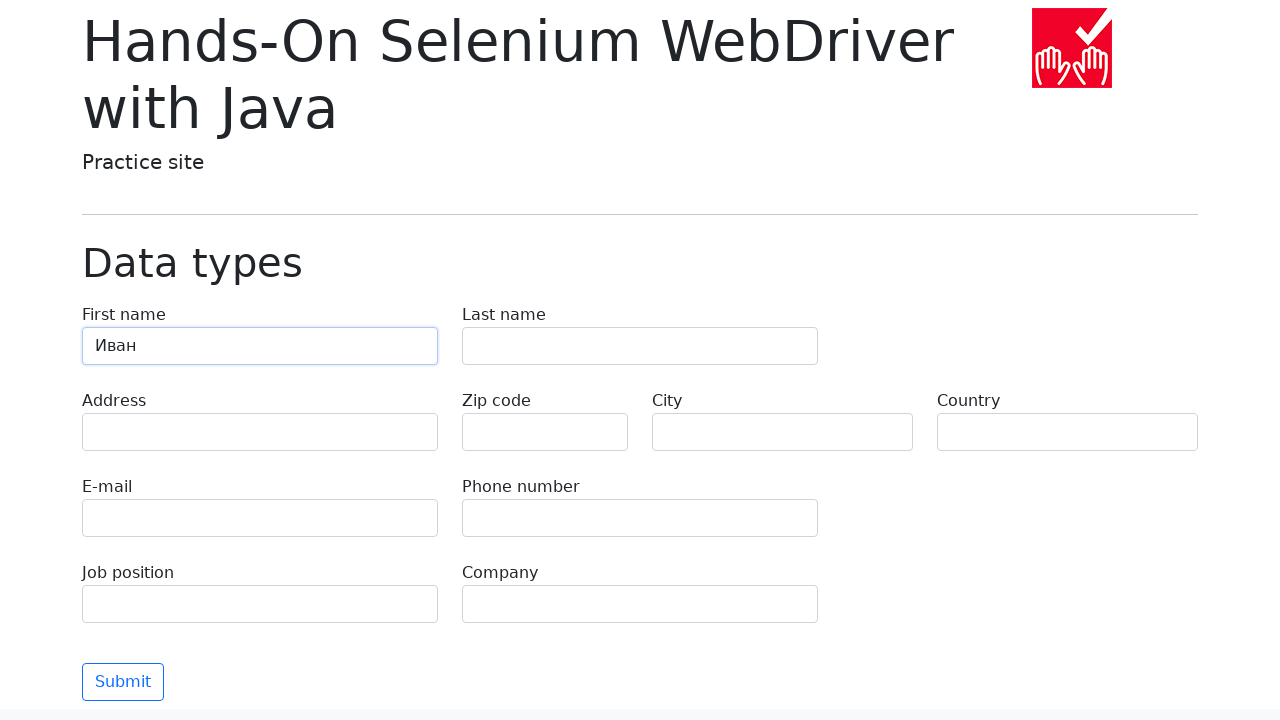

Filled last name field with 'Петров' on input[name='last-name']
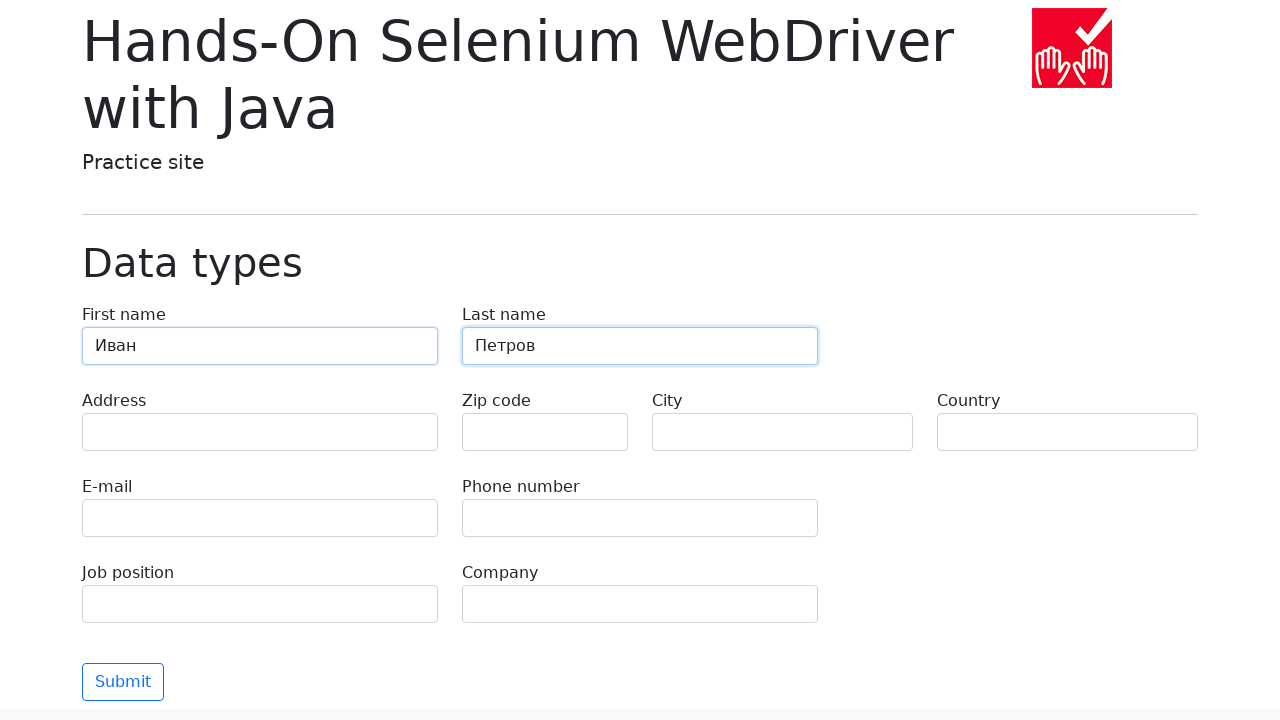

Filled address field with 'Ленина, 55-3' on input[name='address']
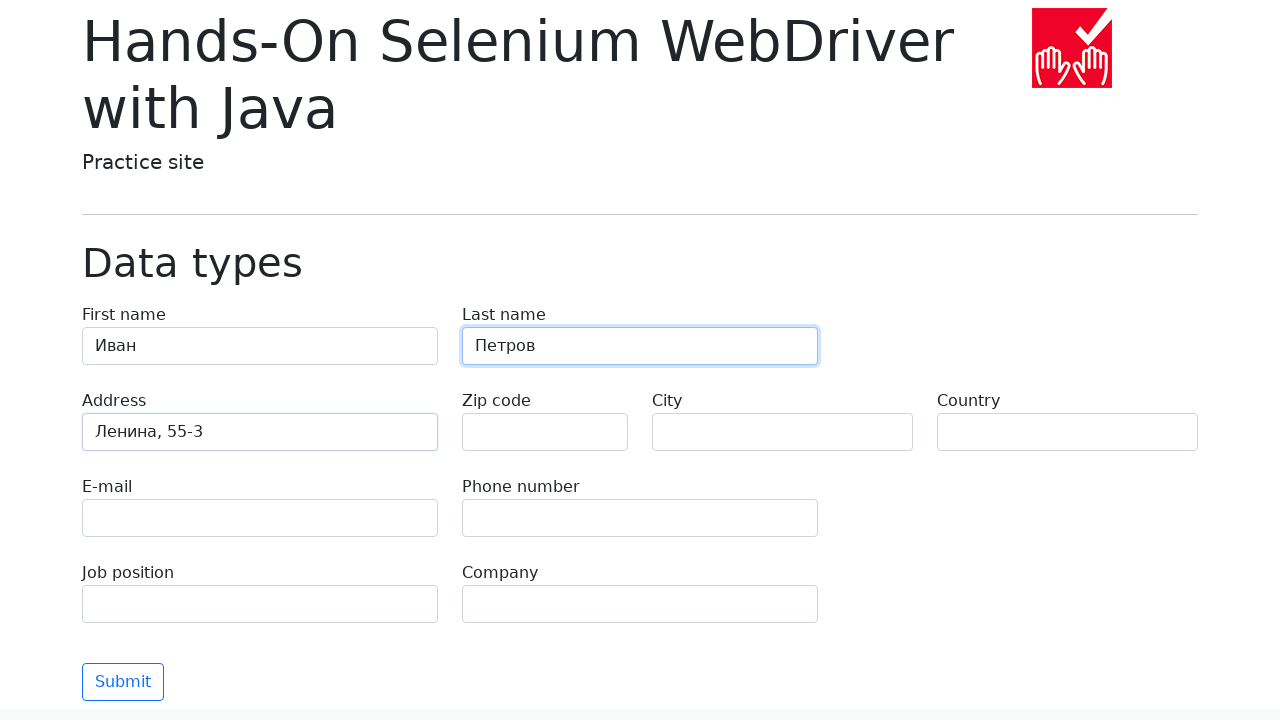

Filled city field with 'Москва' on input[name='city']
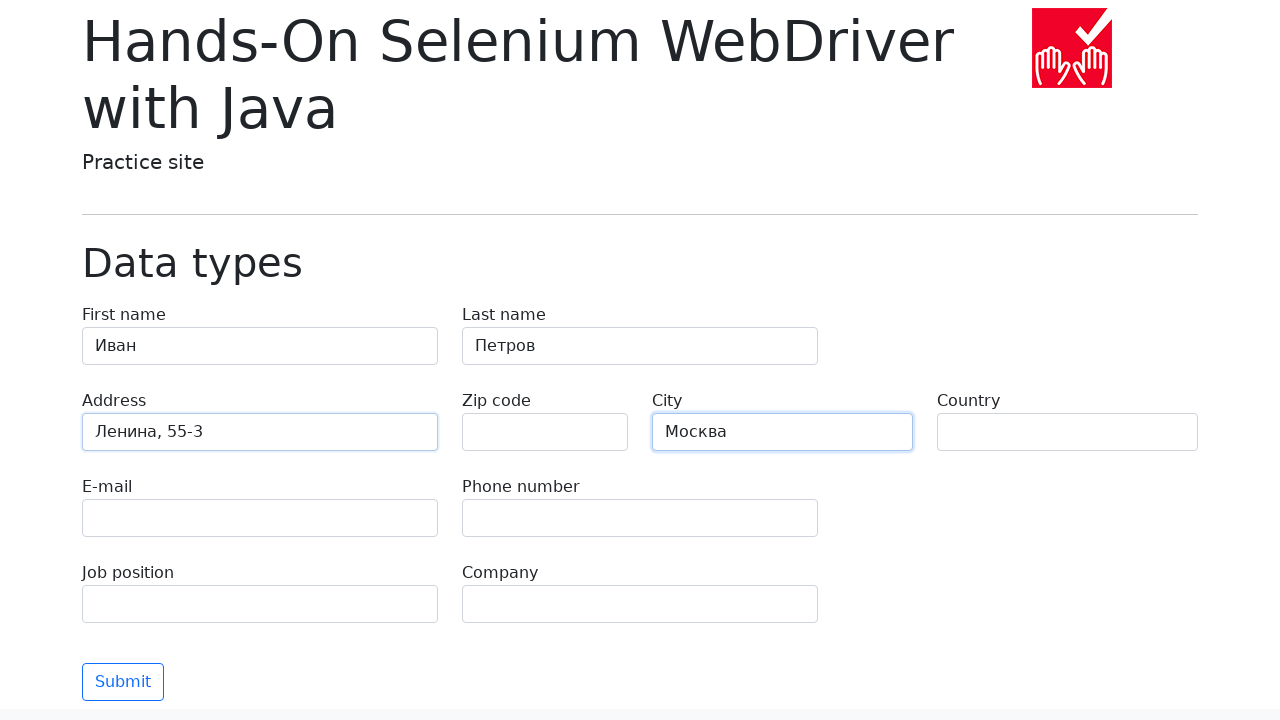

Filled country field with 'Россия' on input[name='country']
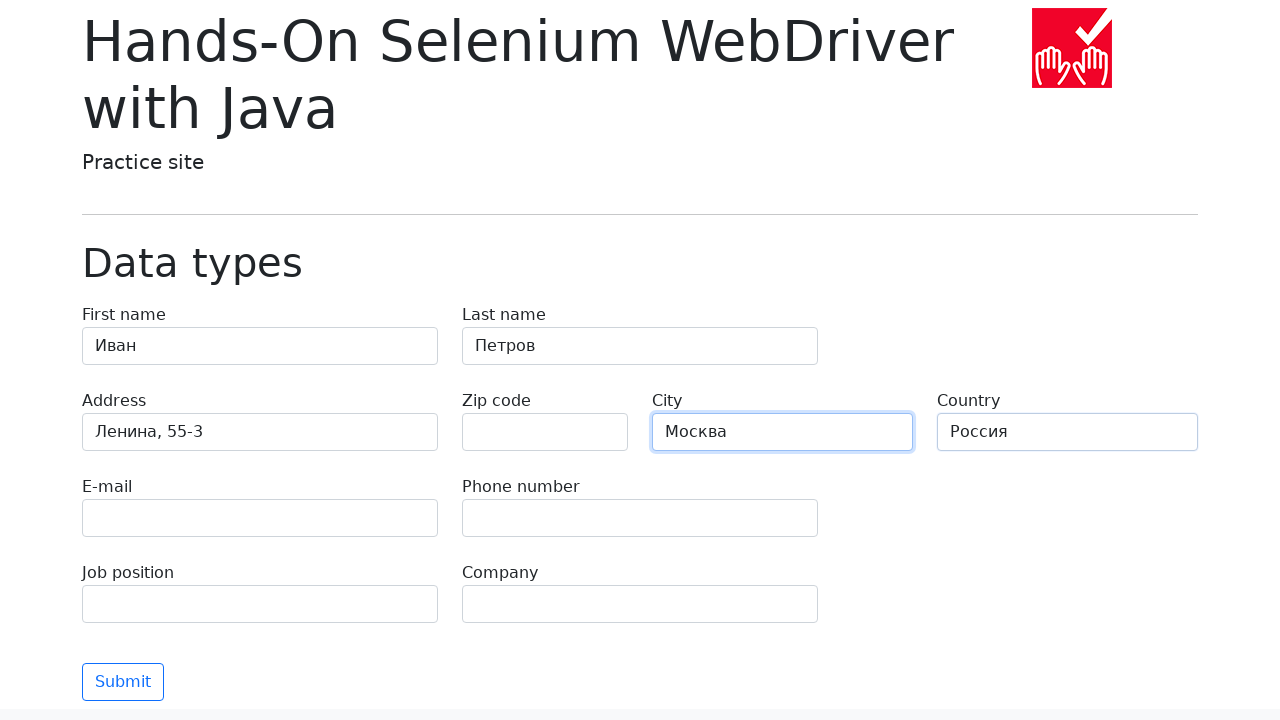

Filled email field with 'test@skypro.com' on input[name='e-mail']
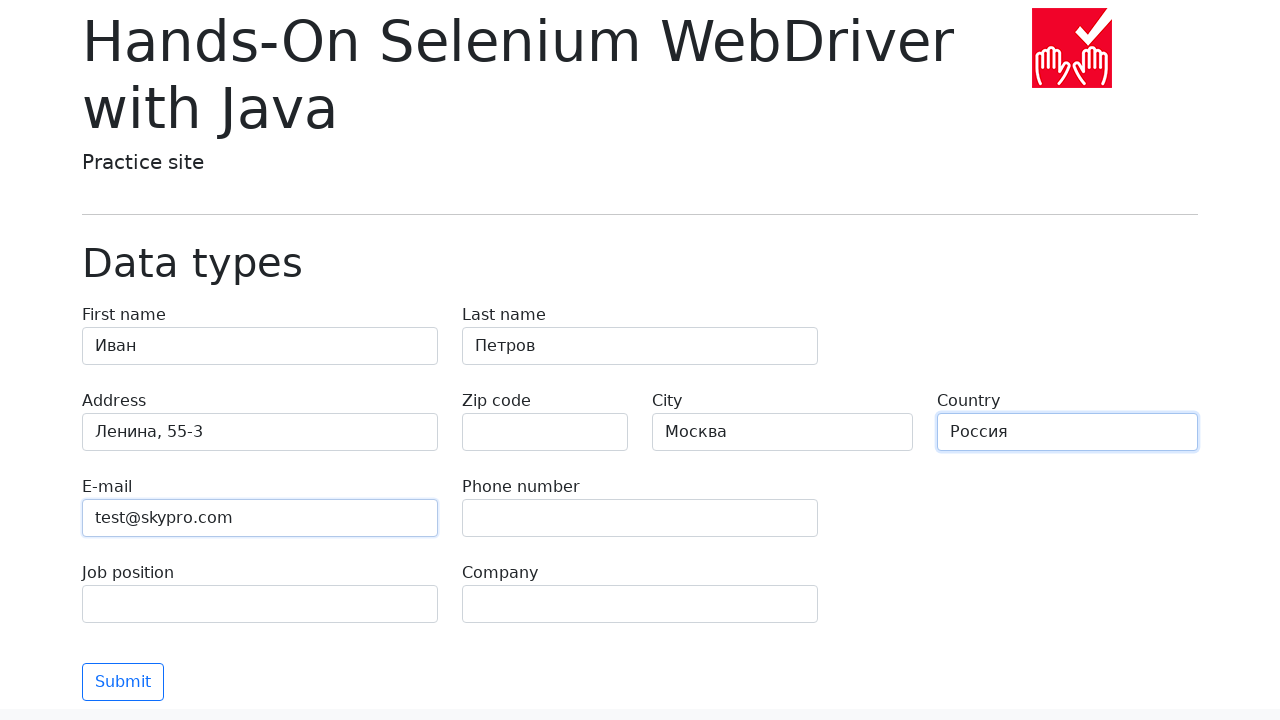

Filled phone field with '+7985899998787' on input[name='phone']
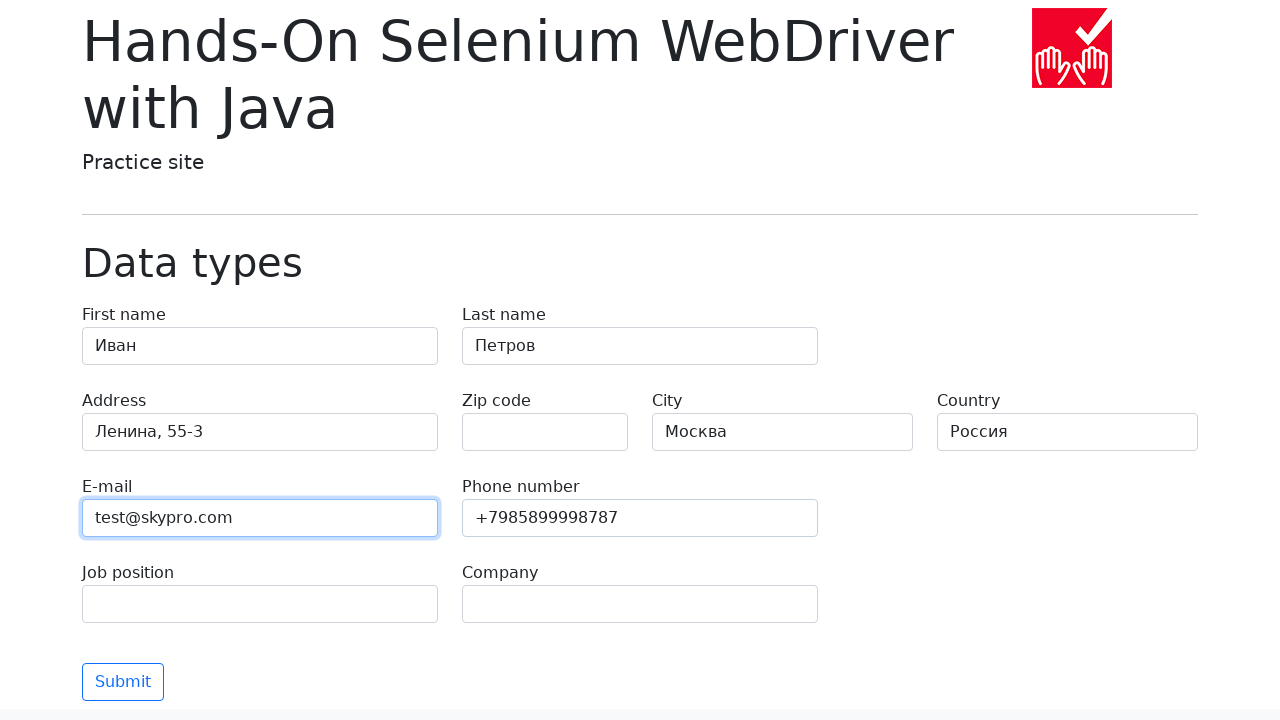

Filled job position field with 'QA' on input[name='job-position']
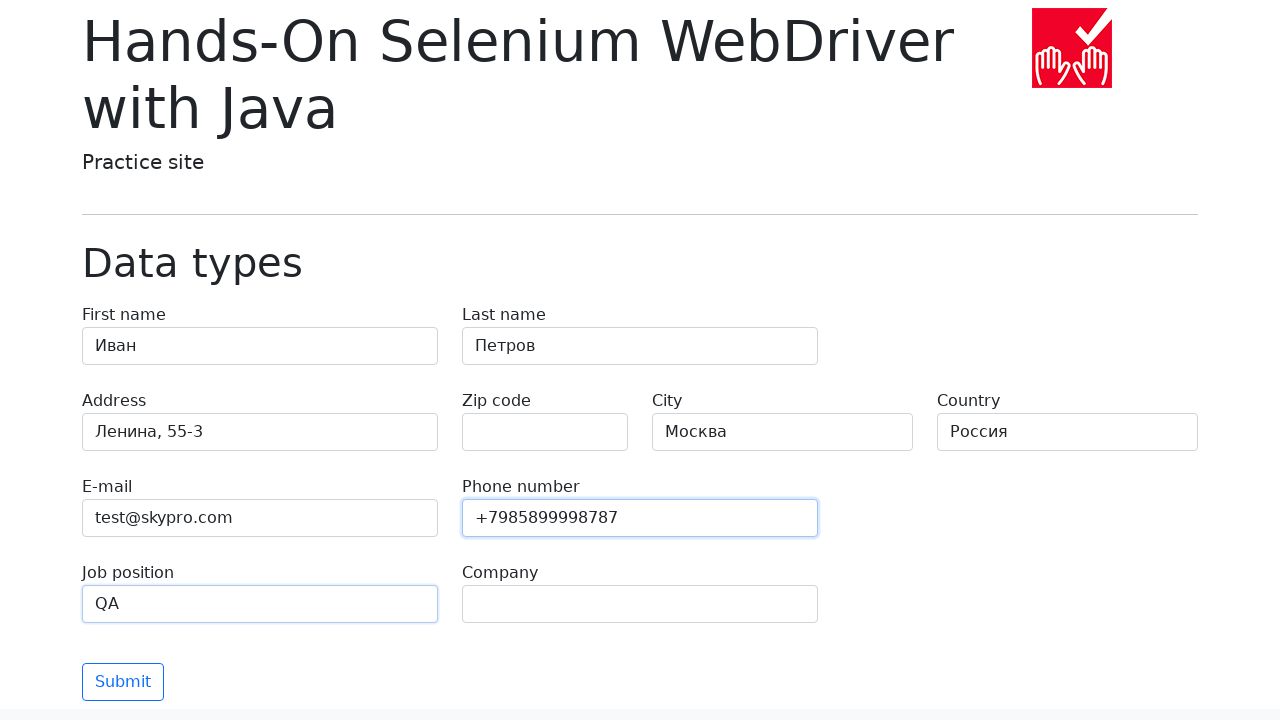

Filled company field with 'SkyPro' on input[name='company']
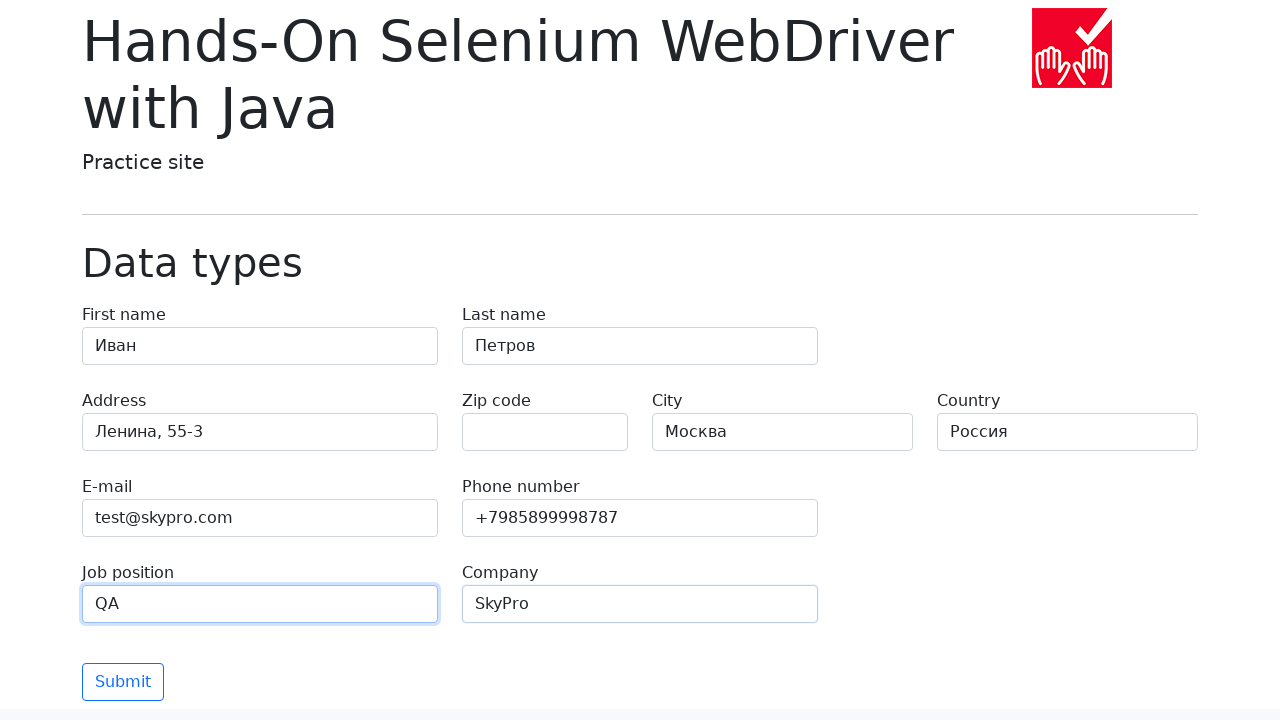

Clicked submit button to submit the form at (123, 682) on button[type='submit']
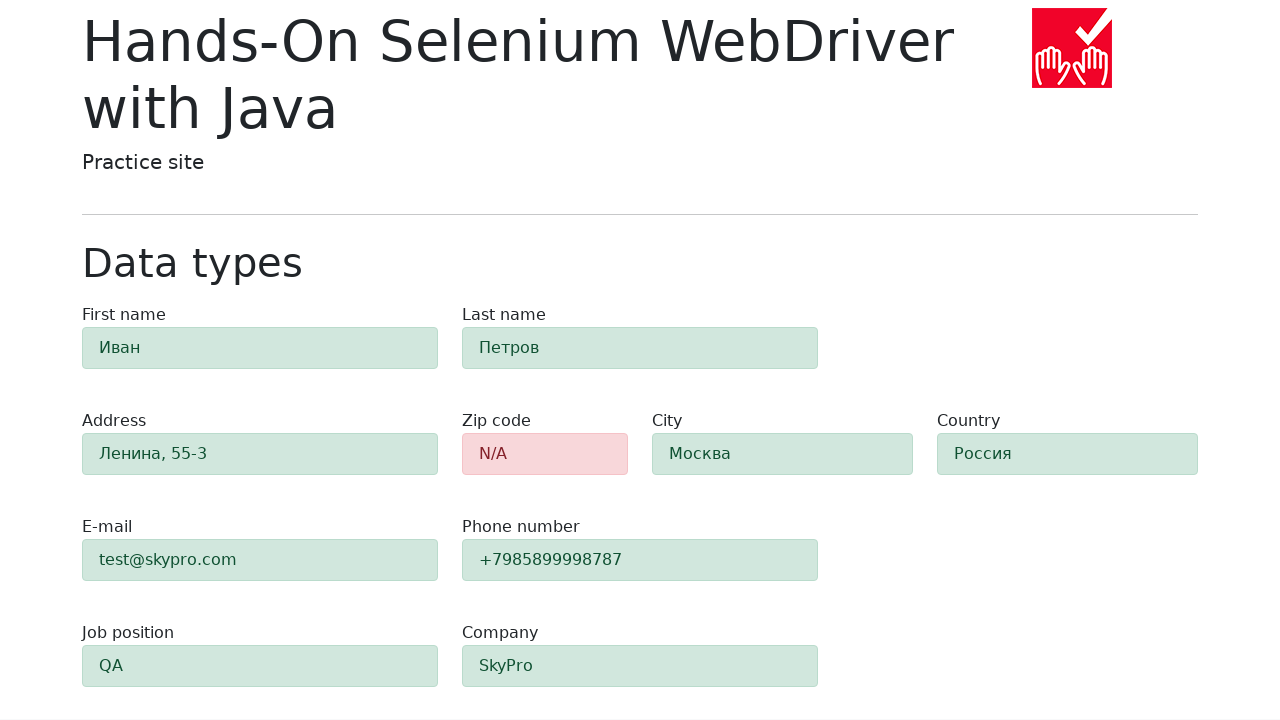

Waited for form validation to complete and zip code field to be highlighted
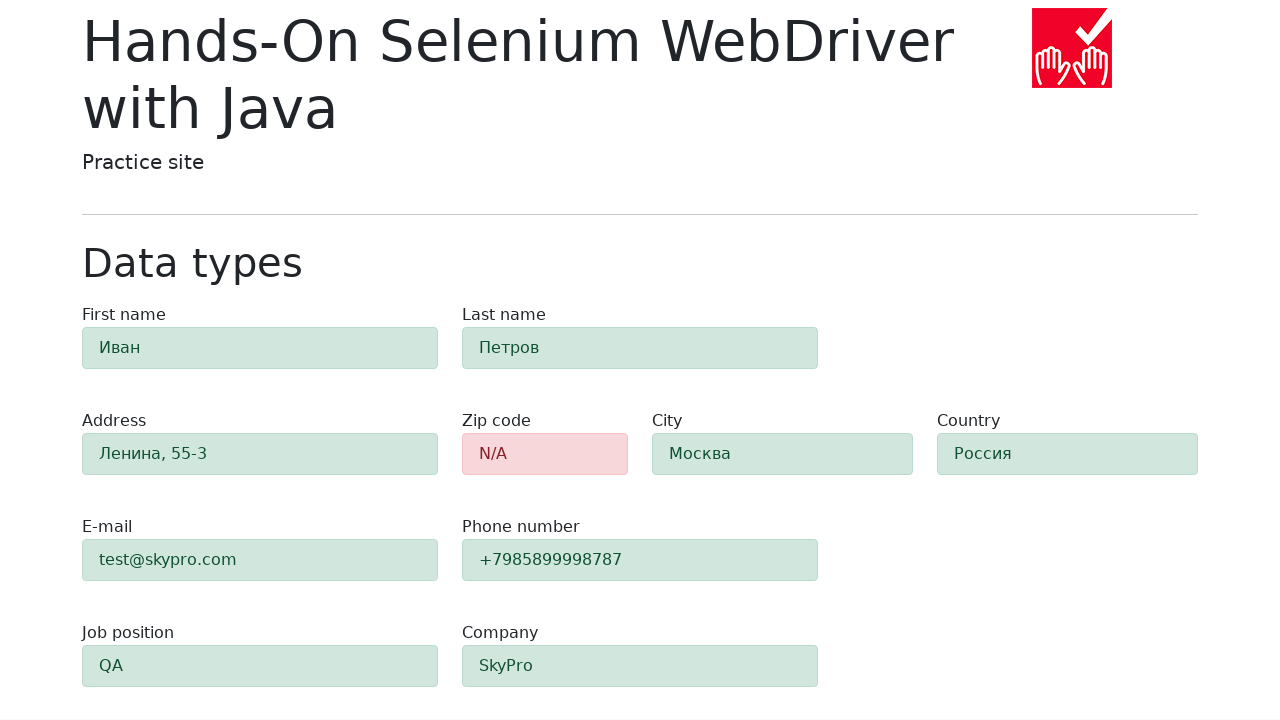

Retrieved class attribute from zip code field
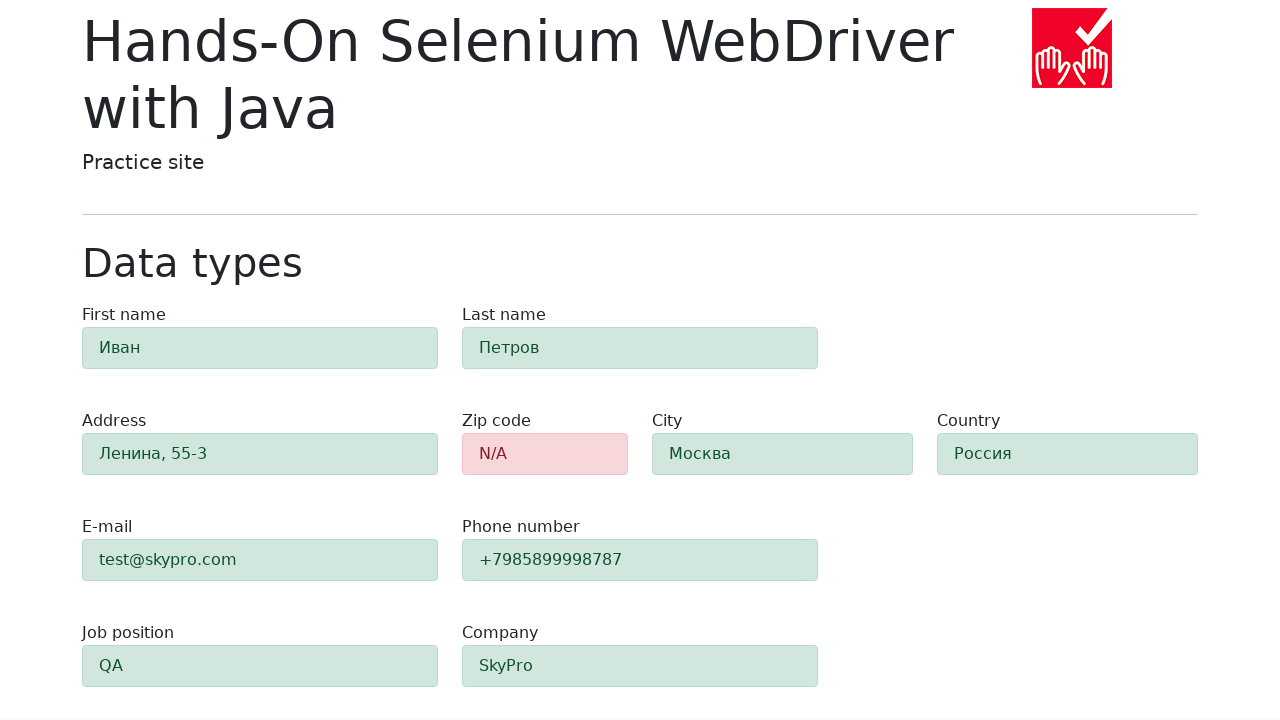

Verified zip code field is highlighted in red (alert-danger) indicating error
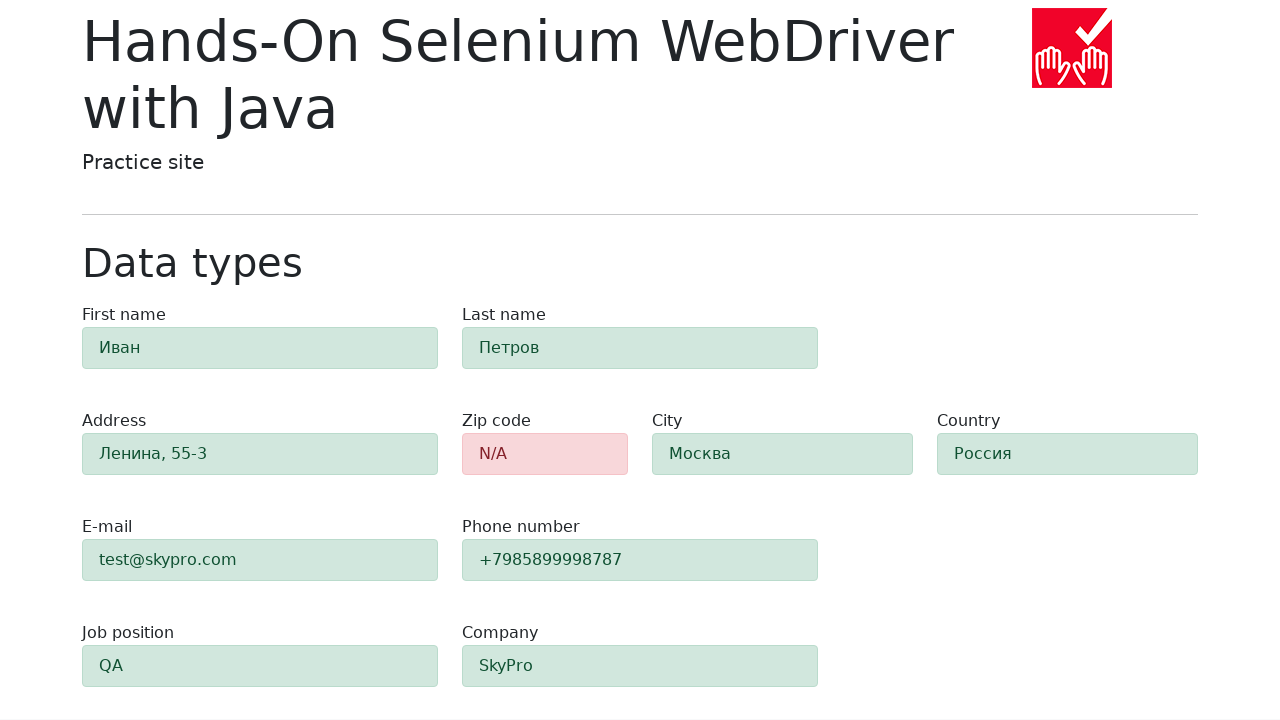

Retrieved class attribute from #first-name field
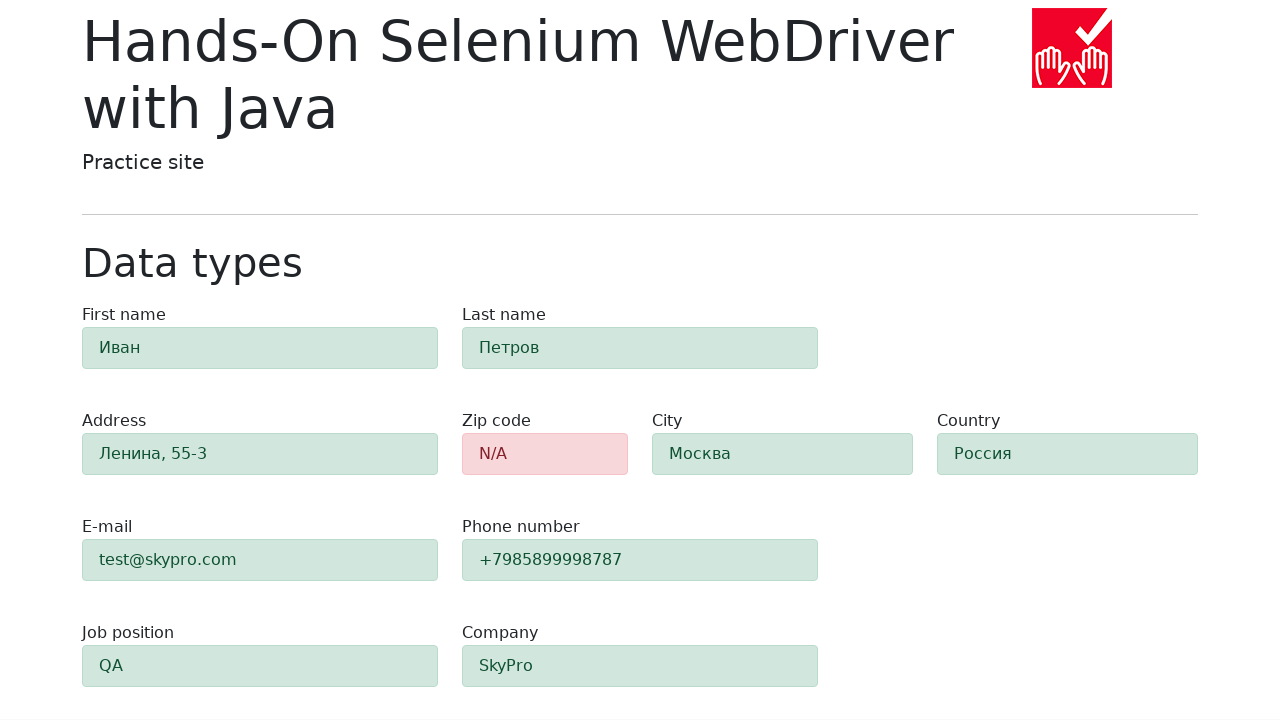

Verified #first-name field is highlighted in green (alert-success) indicating success
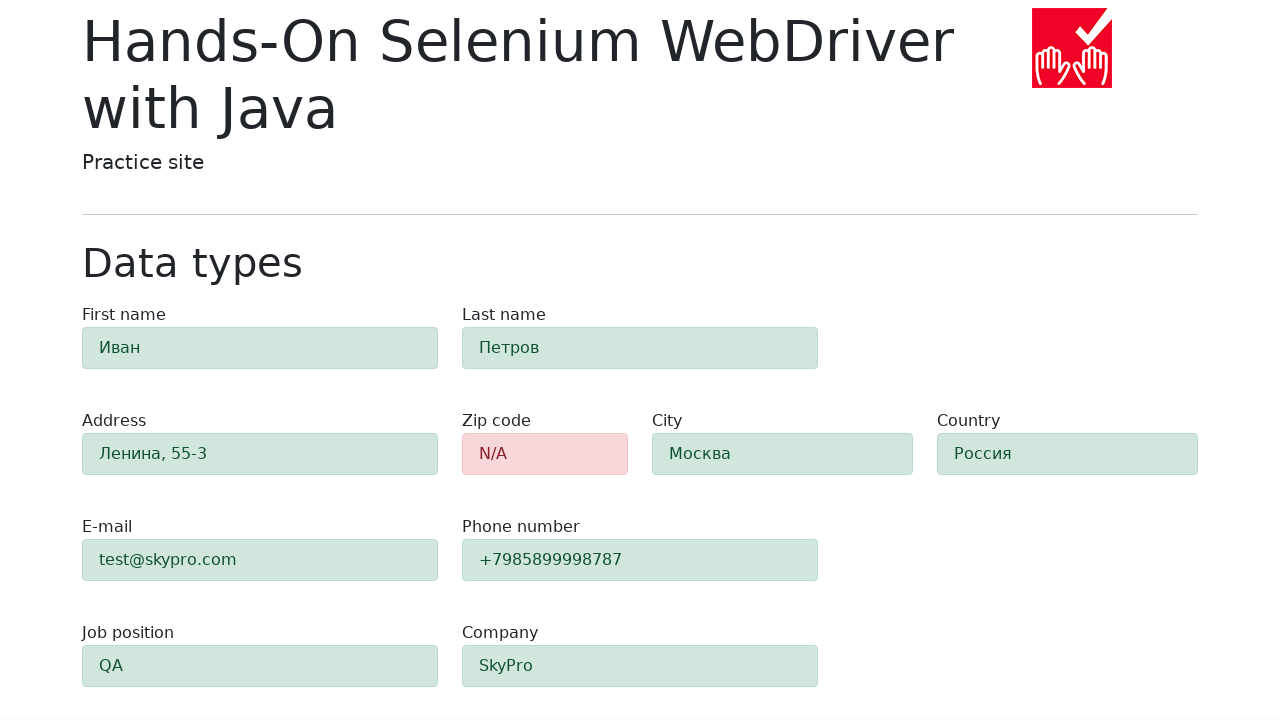

Retrieved class attribute from #last-name field
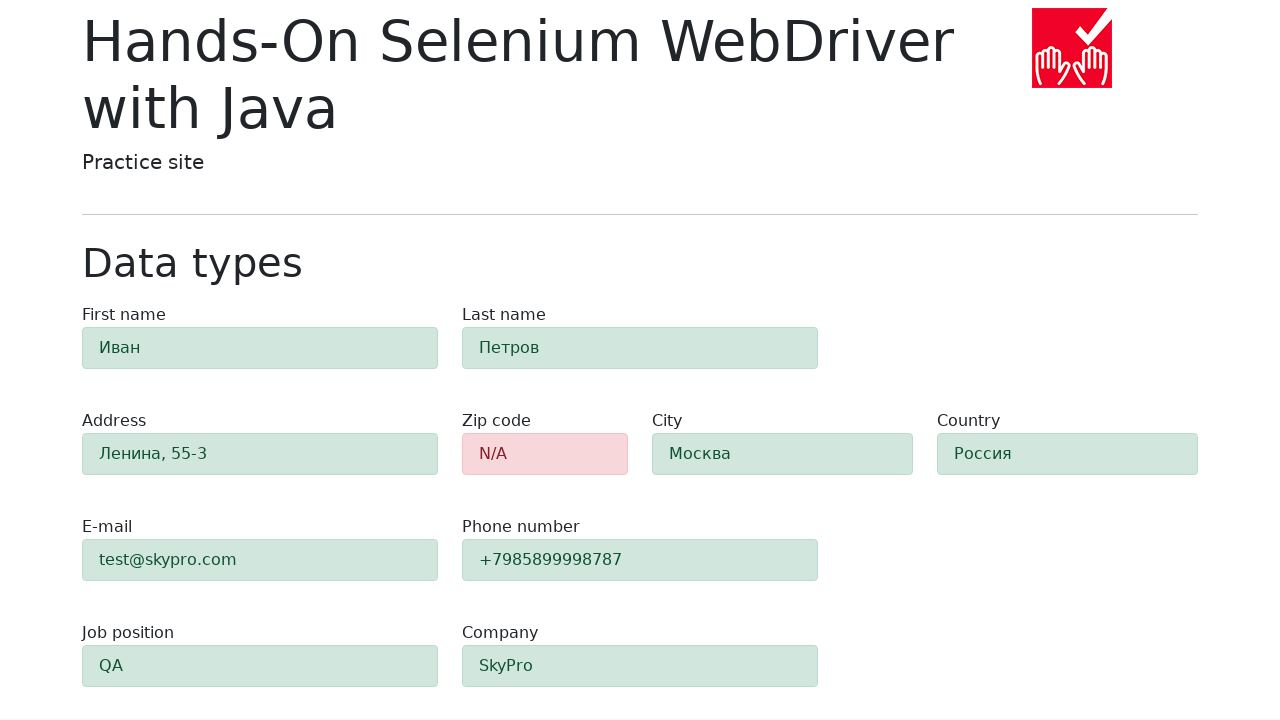

Verified #last-name field is highlighted in green (alert-success) indicating success
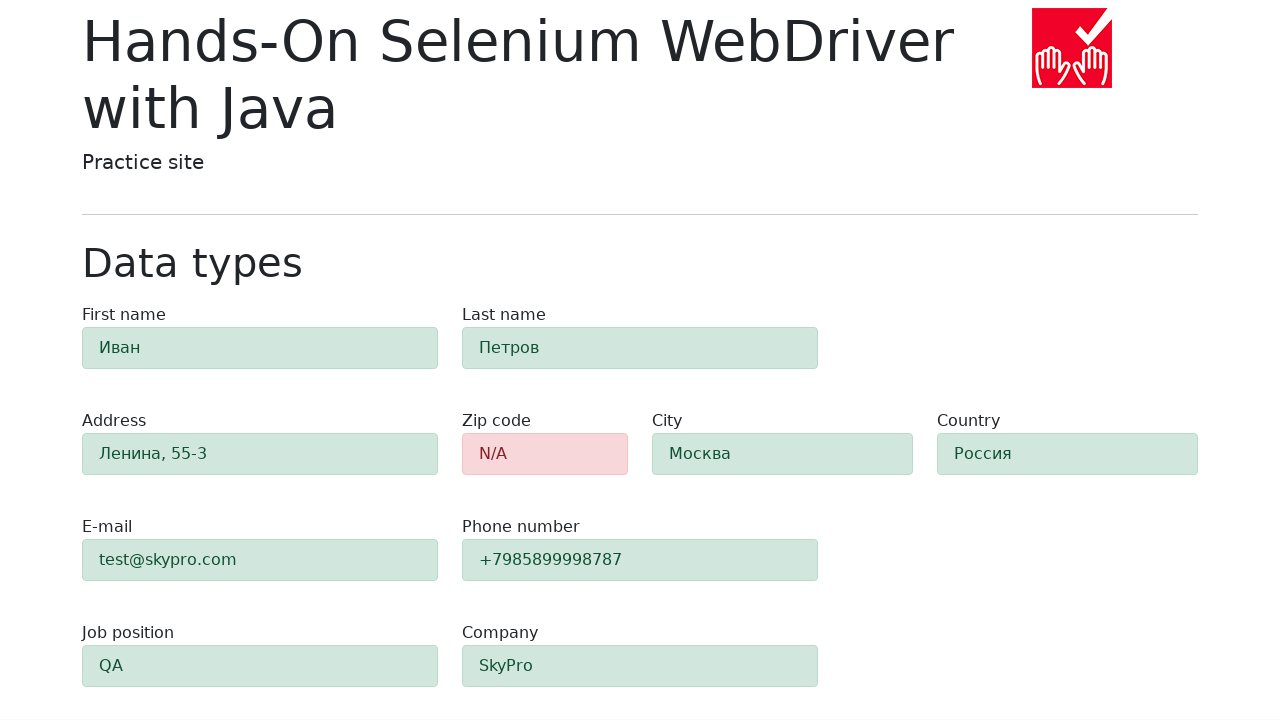

Retrieved class attribute from #address field
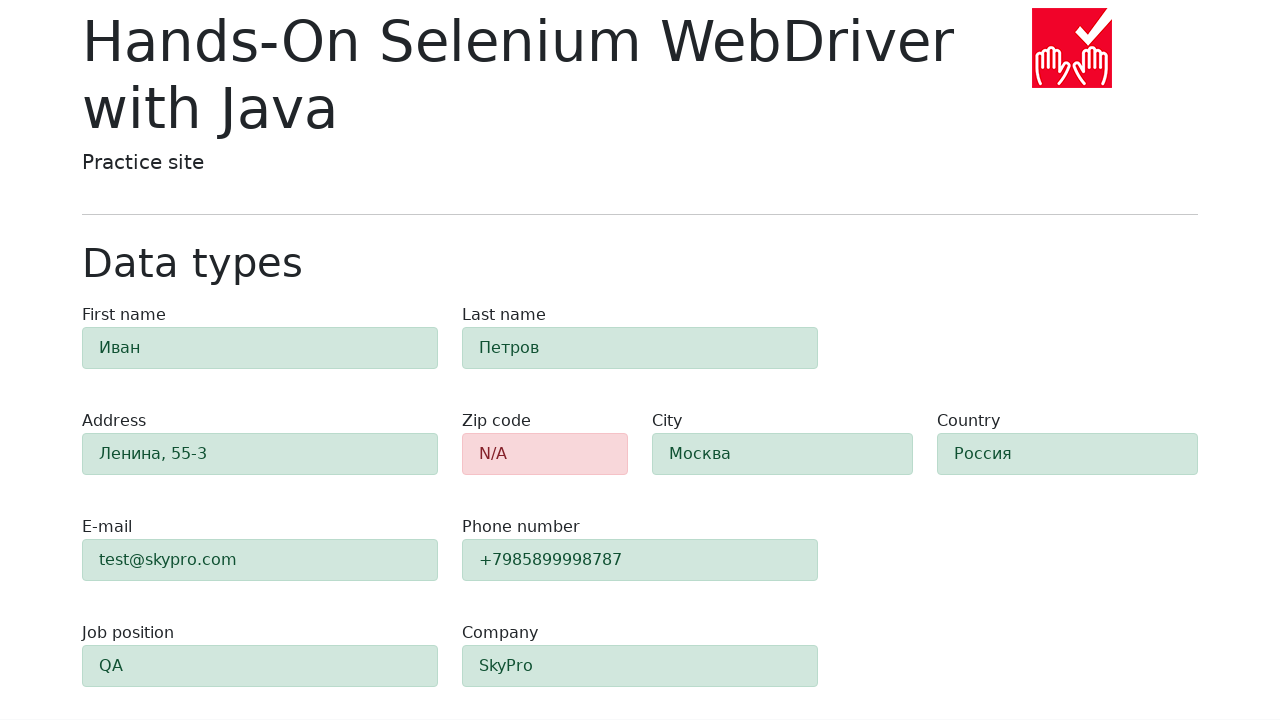

Verified #address field is highlighted in green (alert-success) indicating success
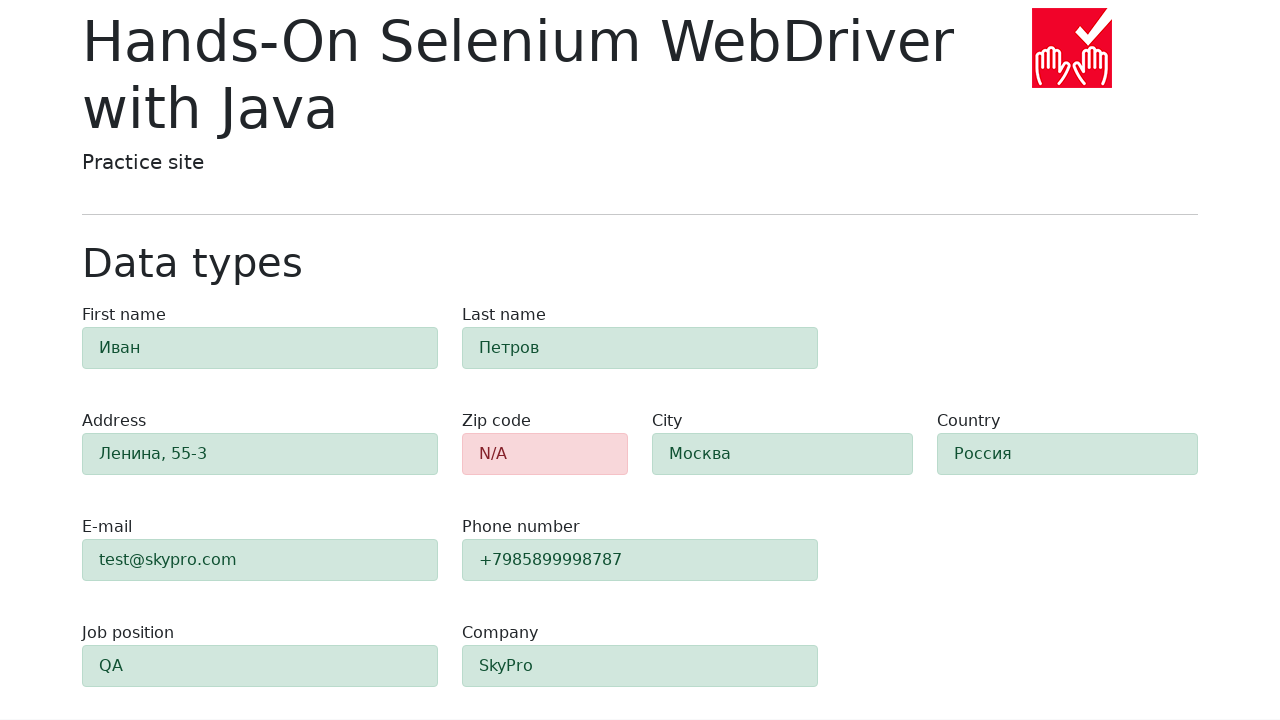

Retrieved class attribute from #city field
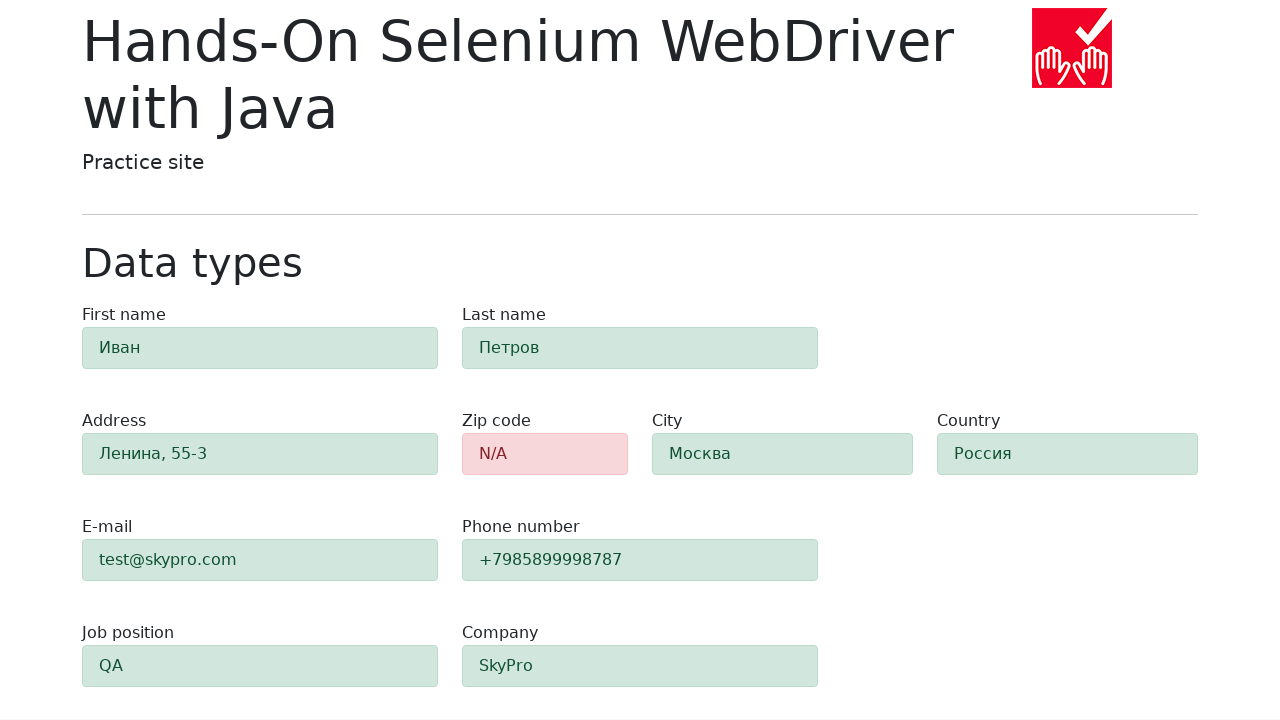

Verified #city field is highlighted in green (alert-success) indicating success
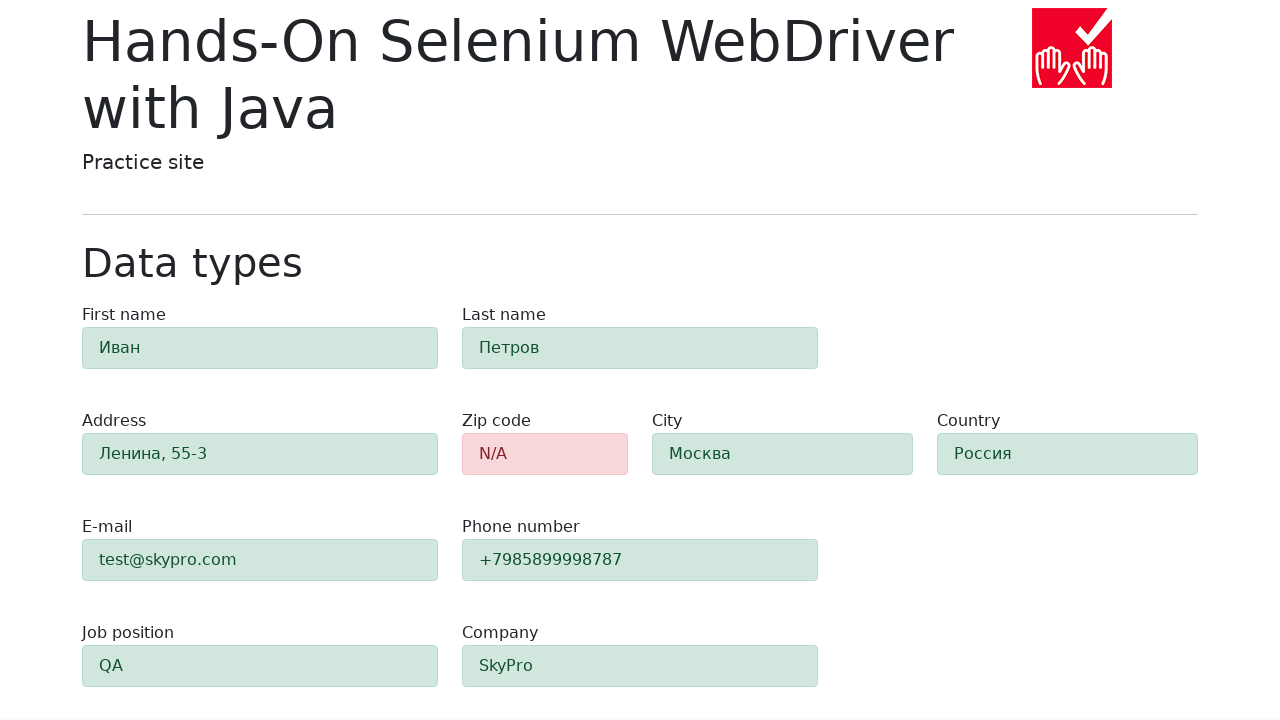

Retrieved class attribute from #country field
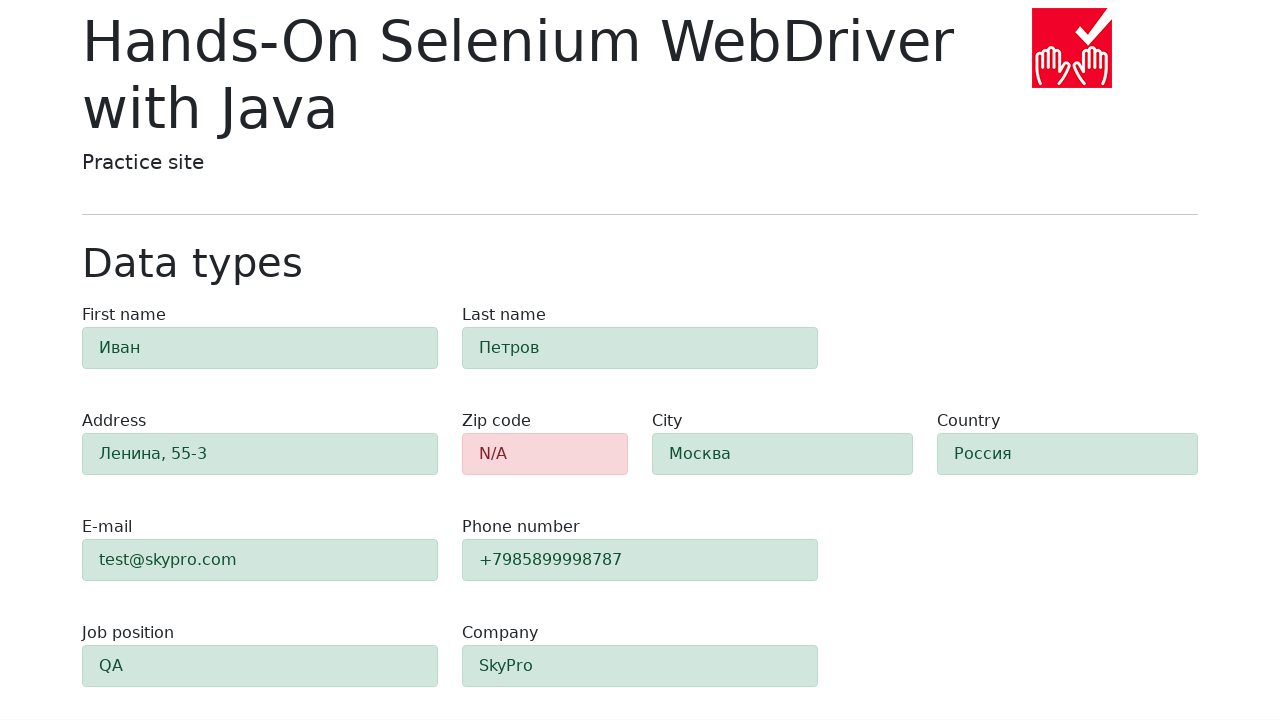

Verified #country field is highlighted in green (alert-success) indicating success
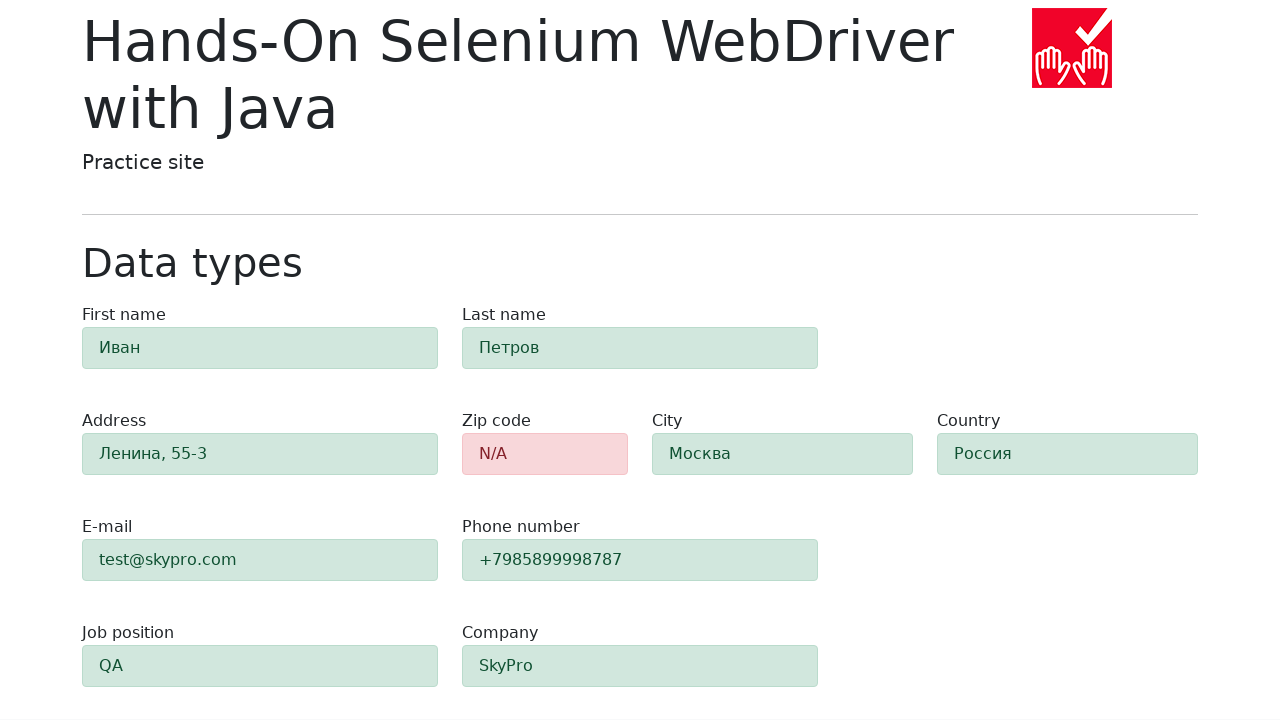

Retrieved class attribute from #e-mail field
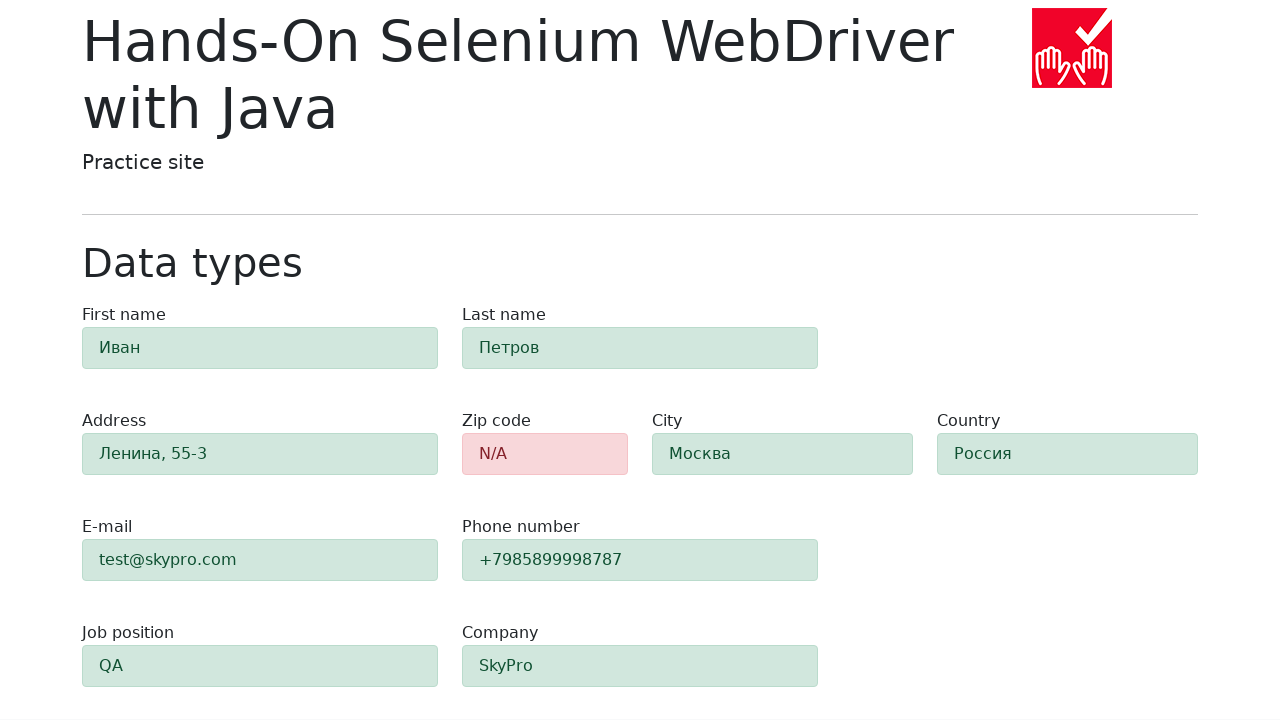

Verified #e-mail field is highlighted in green (alert-success) indicating success
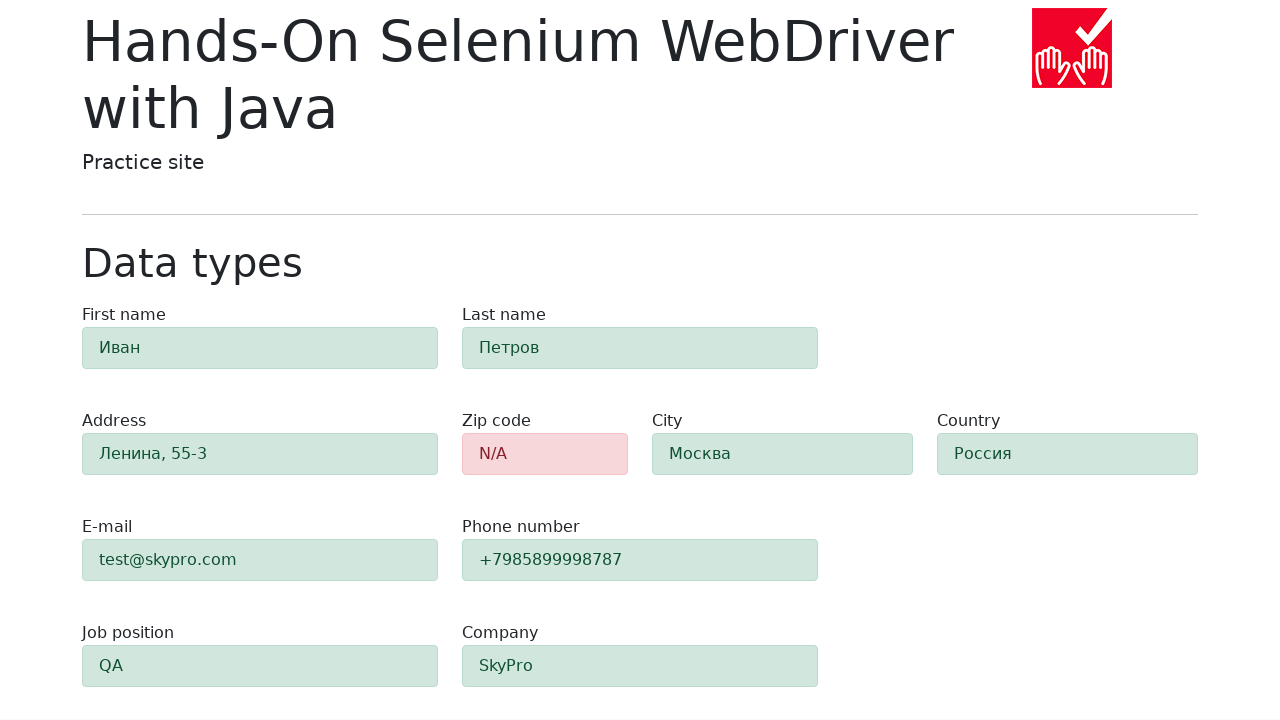

Retrieved class attribute from #phone field
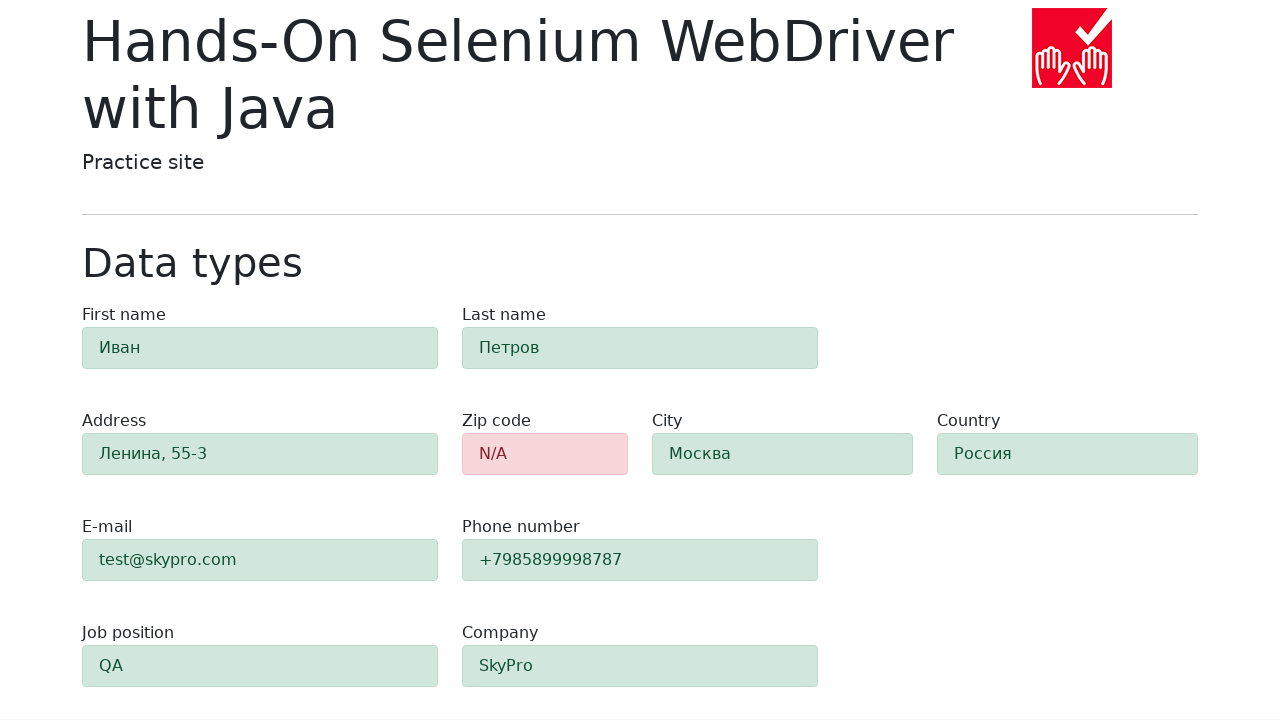

Verified #phone field is highlighted in green (alert-success) indicating success
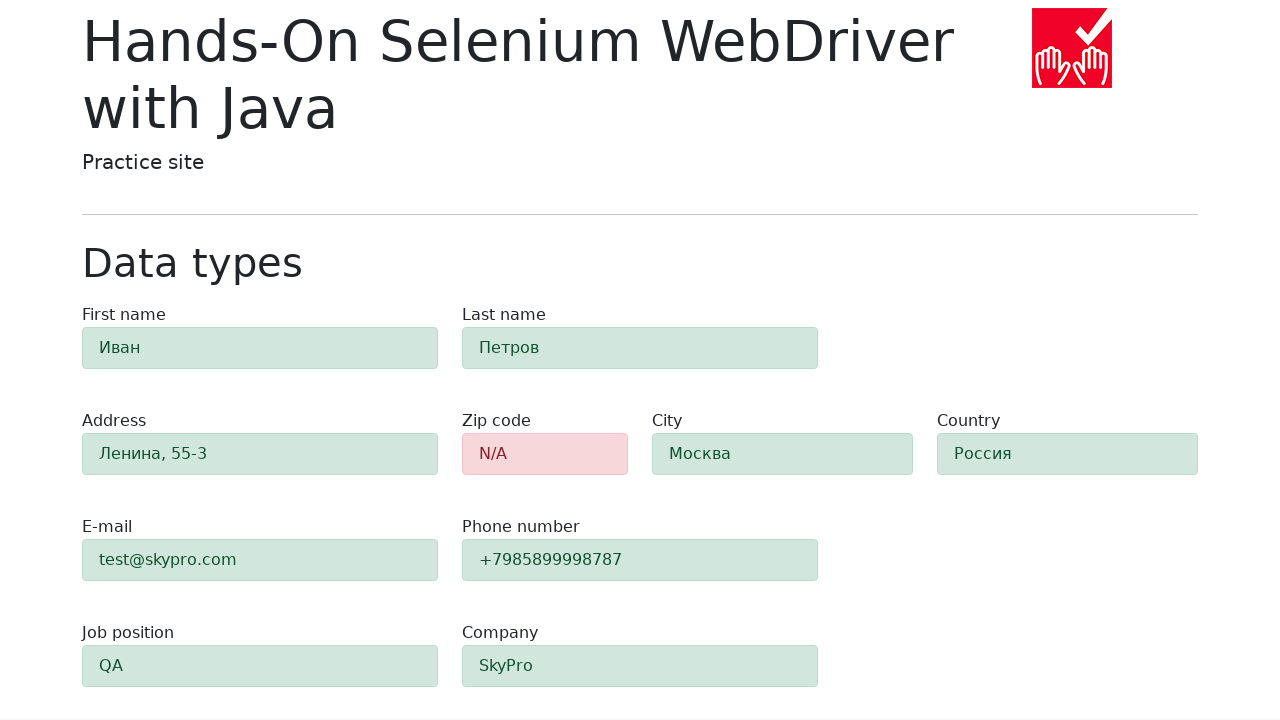

Retrieved class attribute from #company field
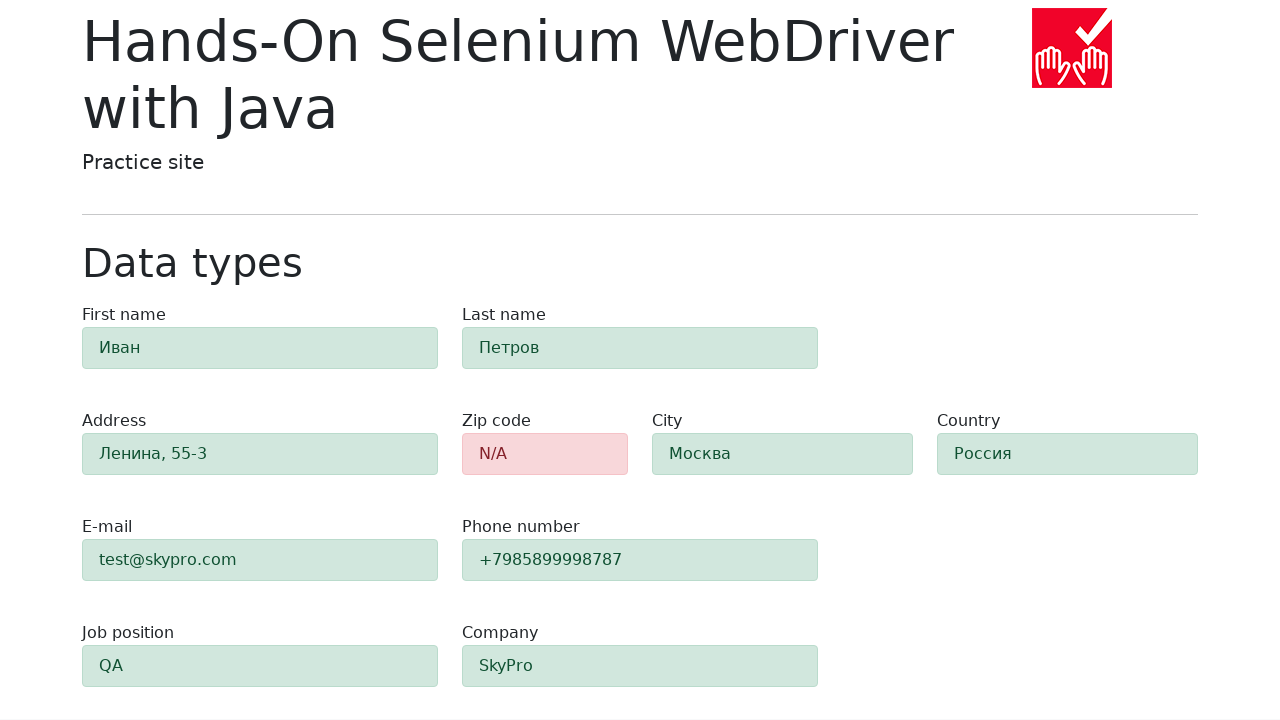

Verified #company field is highlighted in green (alert-success) indicating success
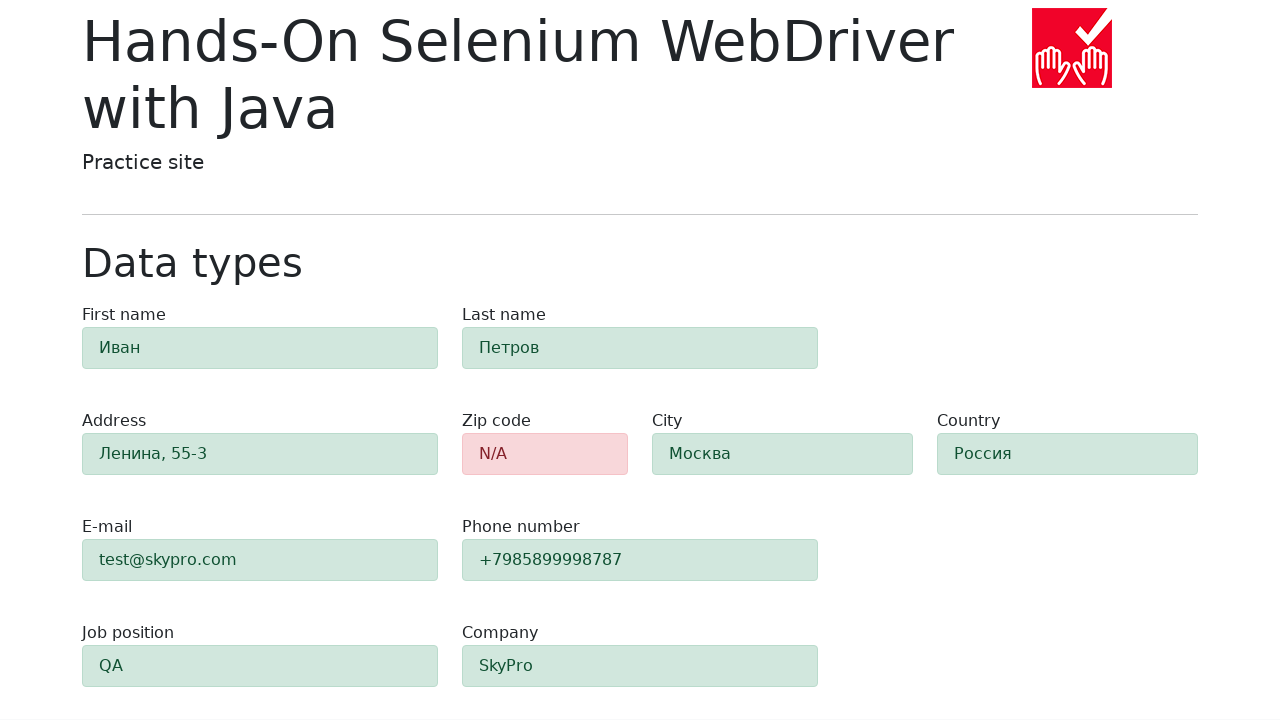

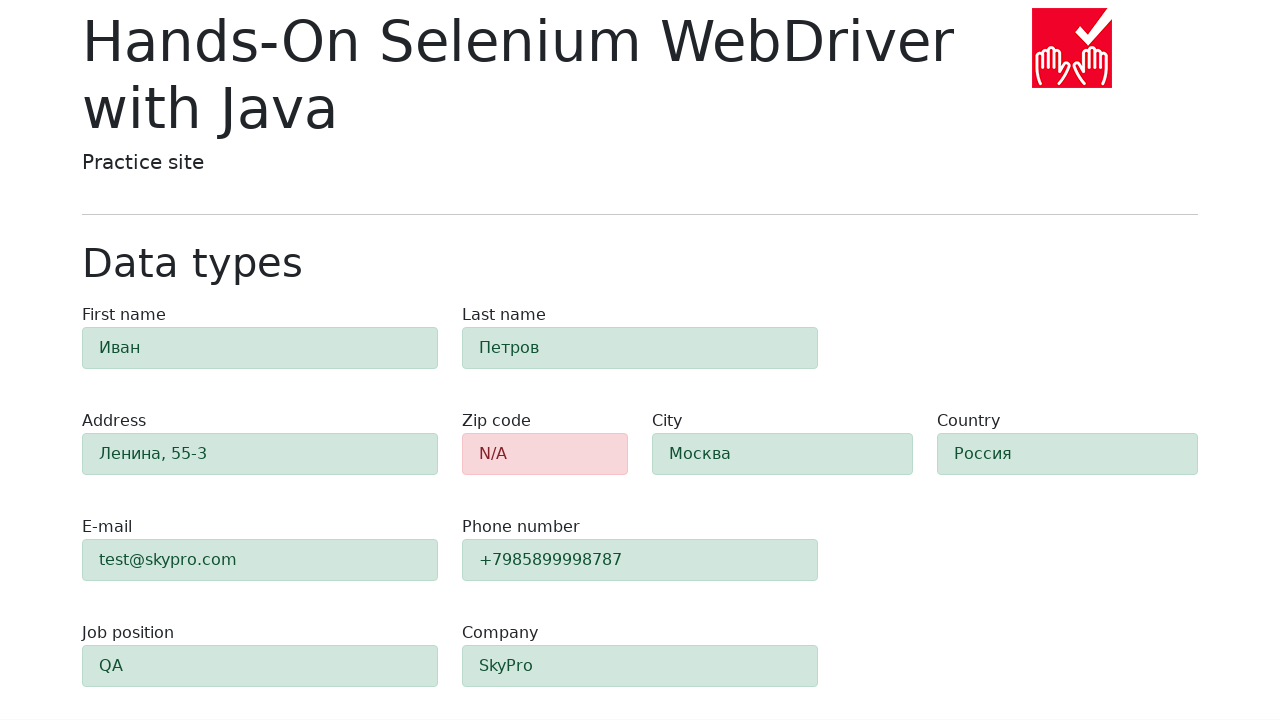